Tests clicking a hidden element button and waiting for a div element to become visible

Starting URL: https://dgotlieb.github.io/Selenium/synchronization.html

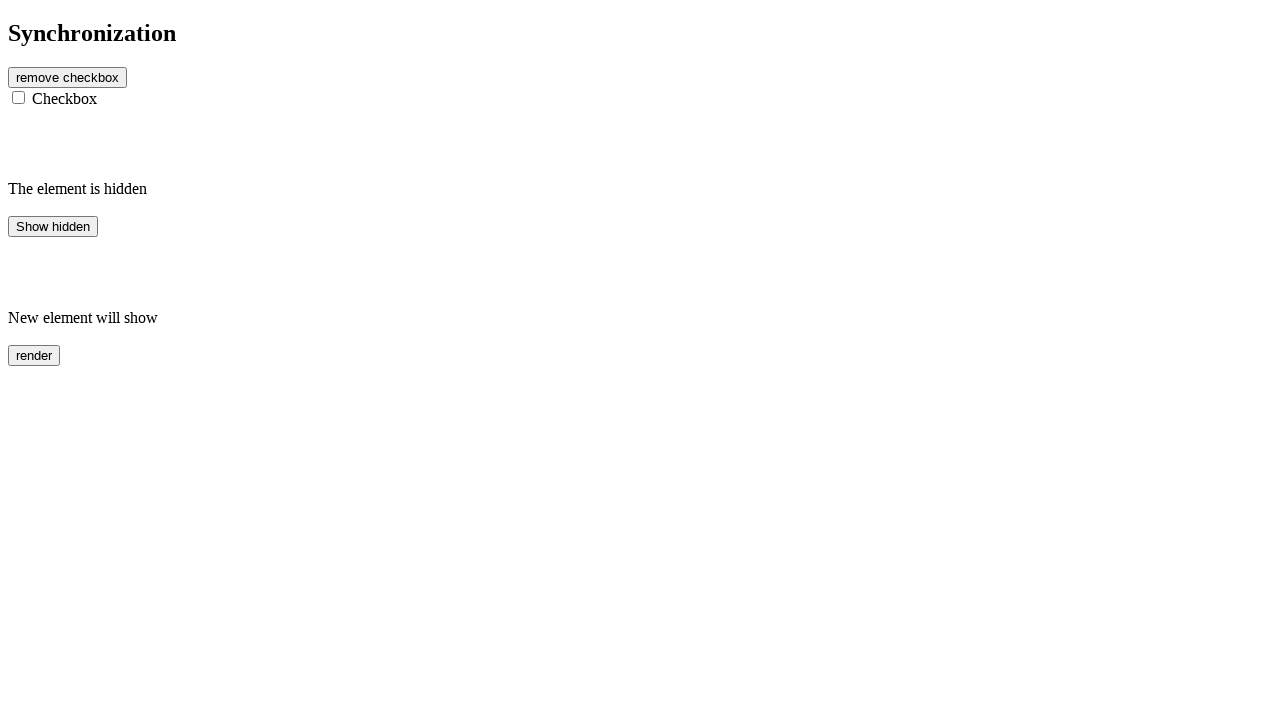

Clicked hidden button element at (53, 226) on #hidden
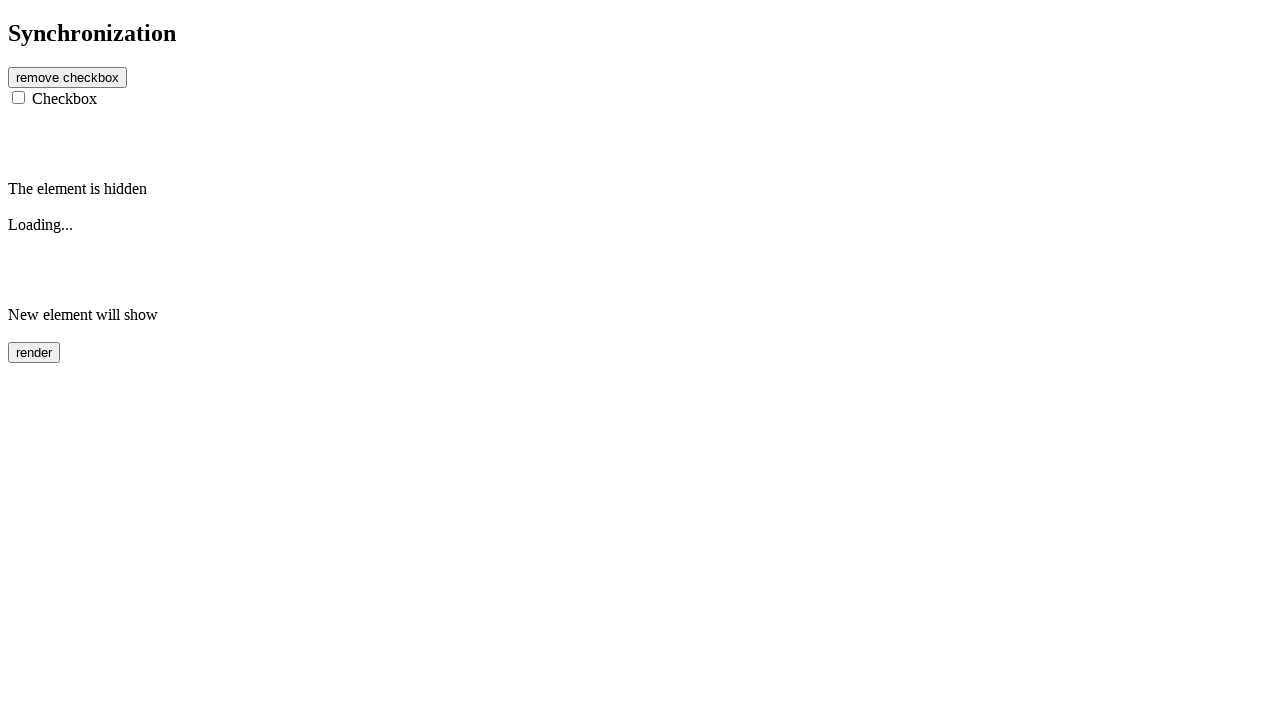

Waited for div element to become visible
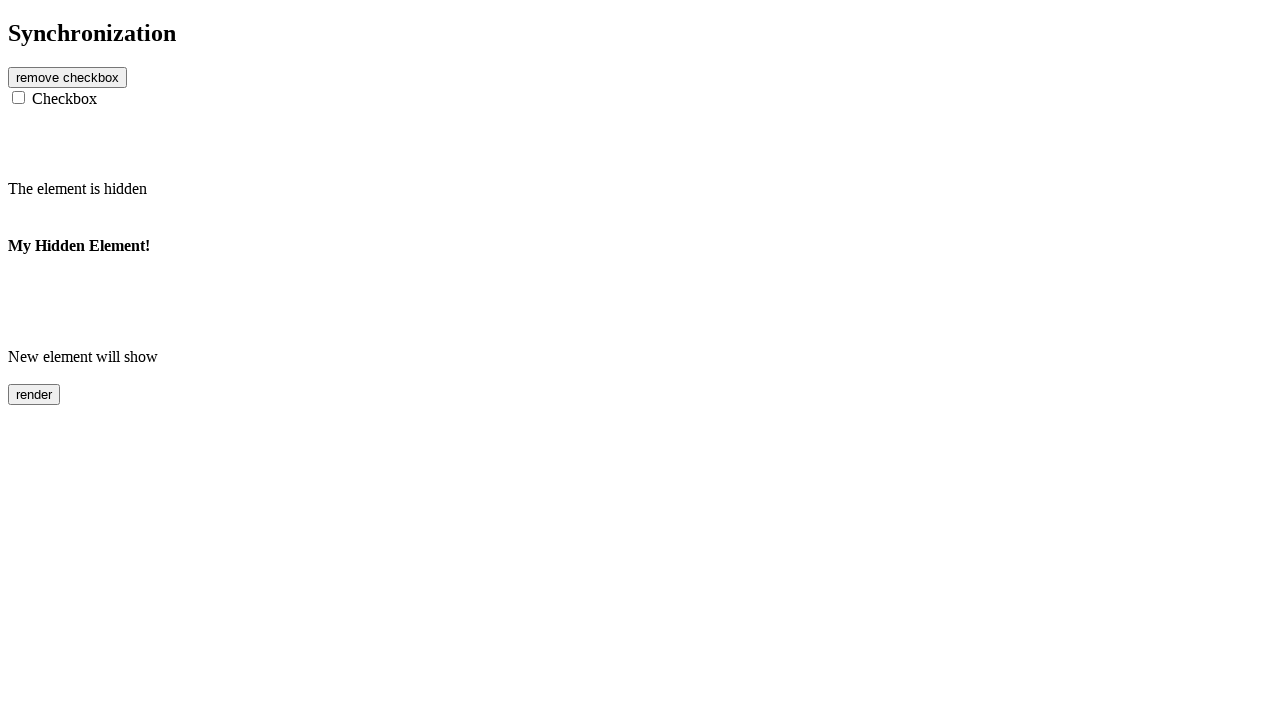

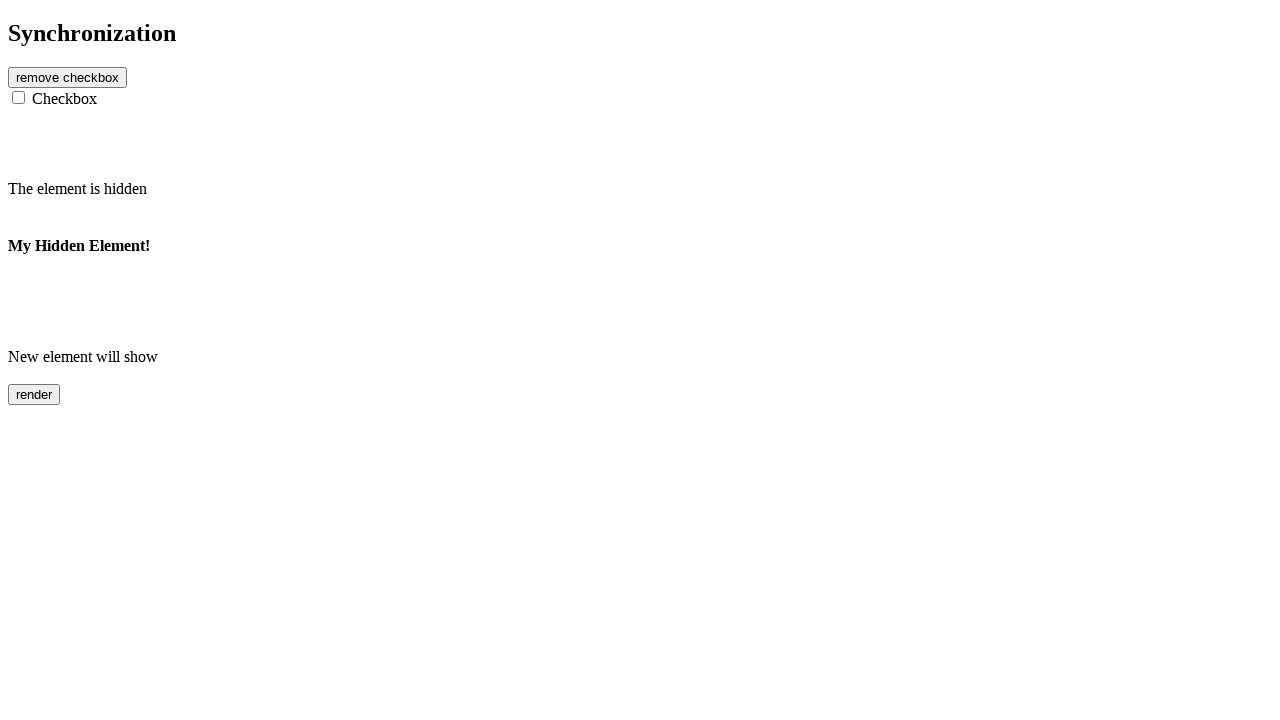